Tests that real listings replace simulated properties on the timeline by generating a strategy, enabling real listings, clicking Find Actual Listings, and verifying properties are updated or a warning is shown.

Starting URL: https://frameworkrealestatesolutions.com/portfolio-simulator-v3.html

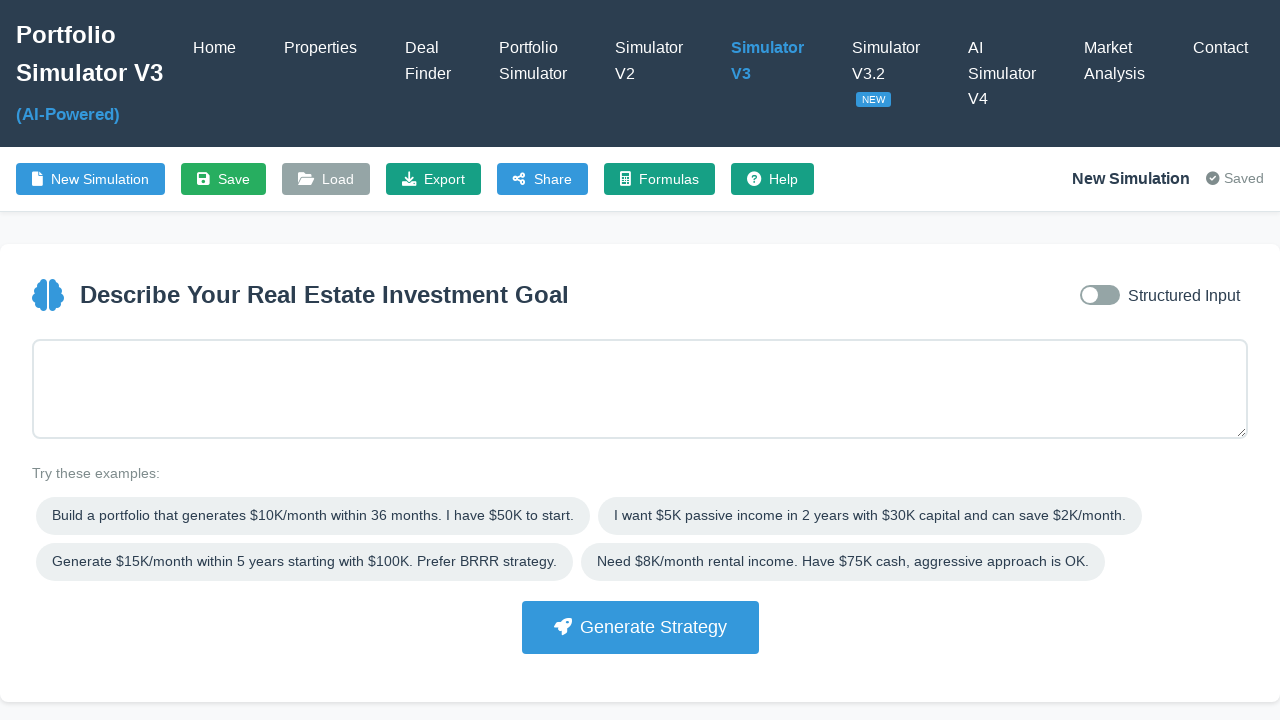

Waited for page to reach networkidle load state
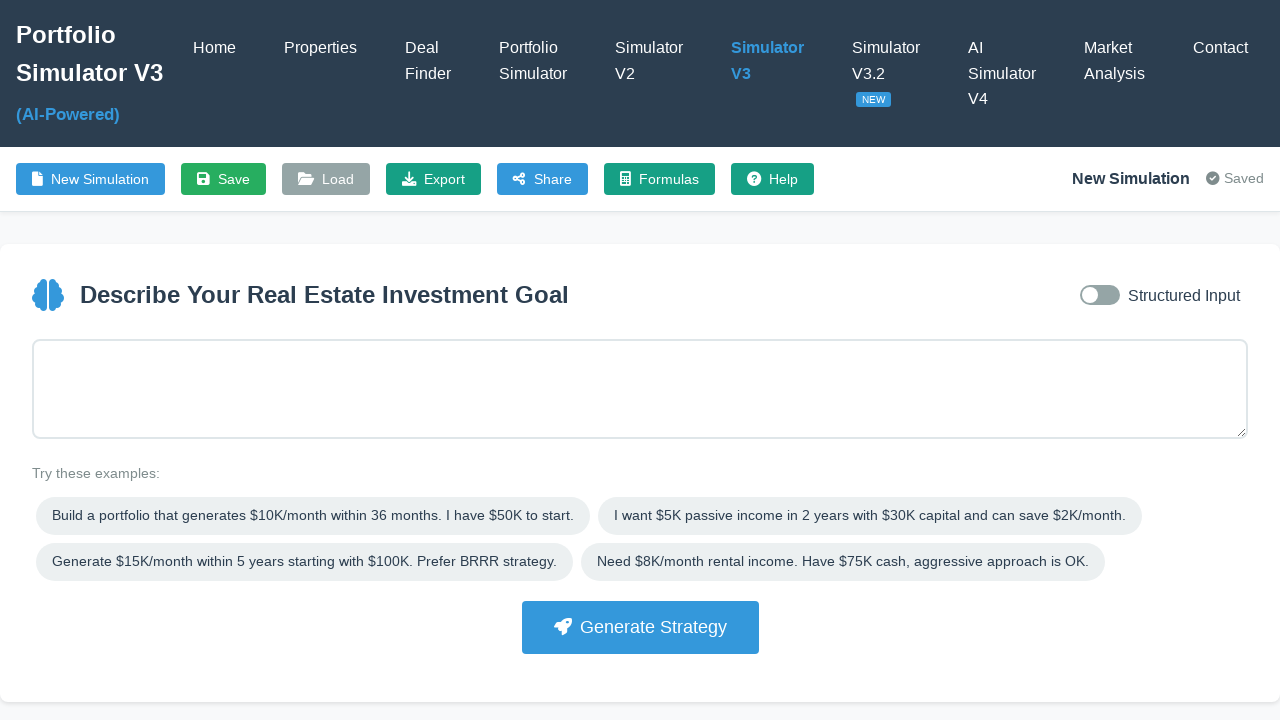

Verified Portfolio Simulator V3 heading is visible
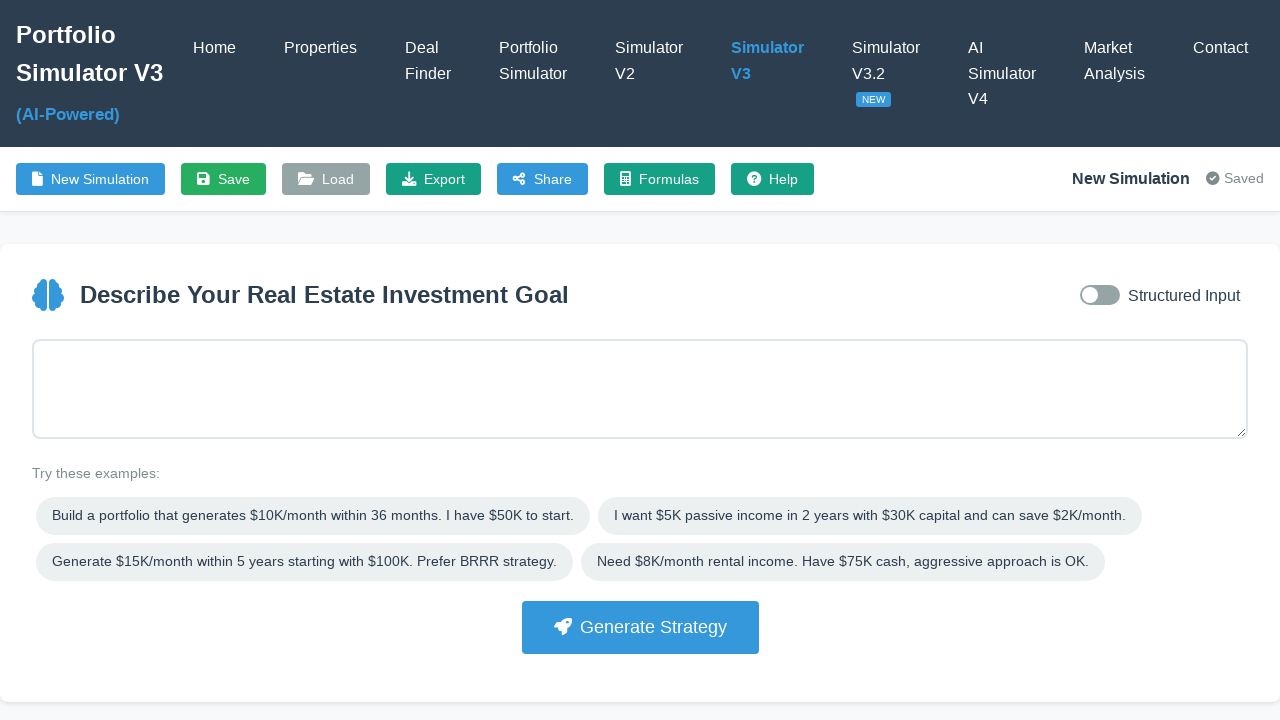

Filled goal input with investment parameters on #goalInput
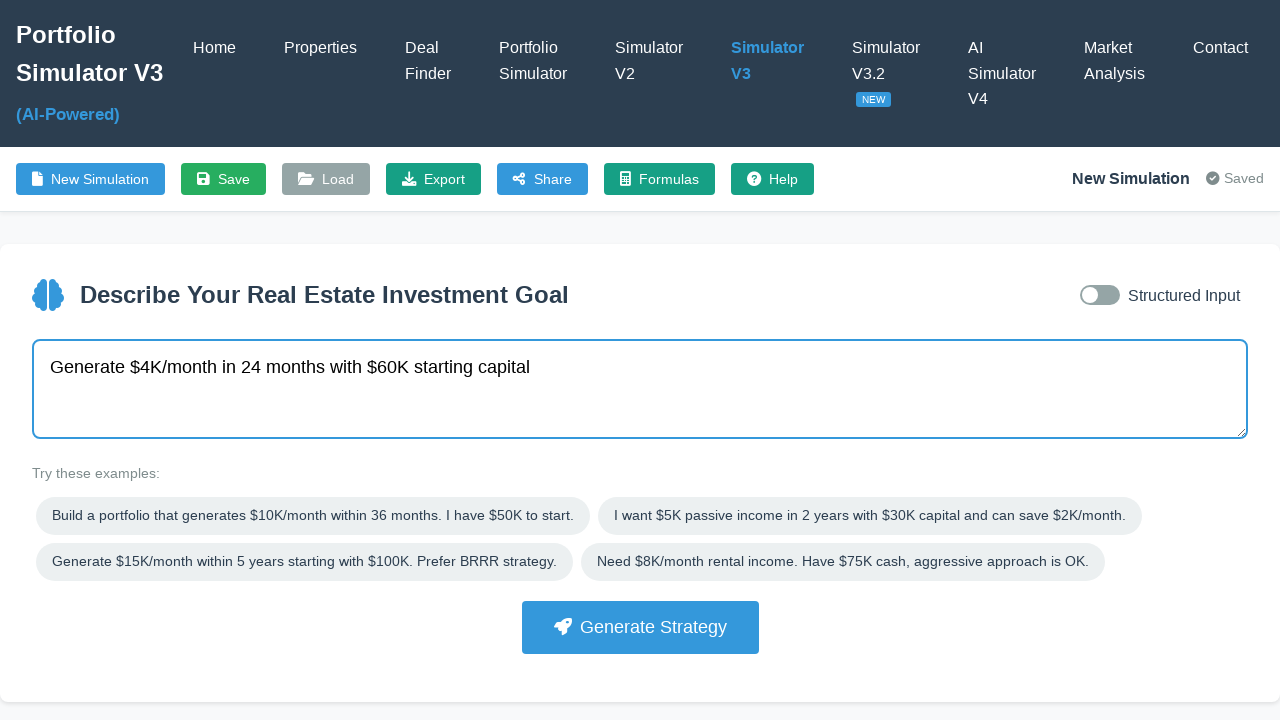

Clicked Generate Strategy button at (640, 627) on button:has-text("Generate Strategy")
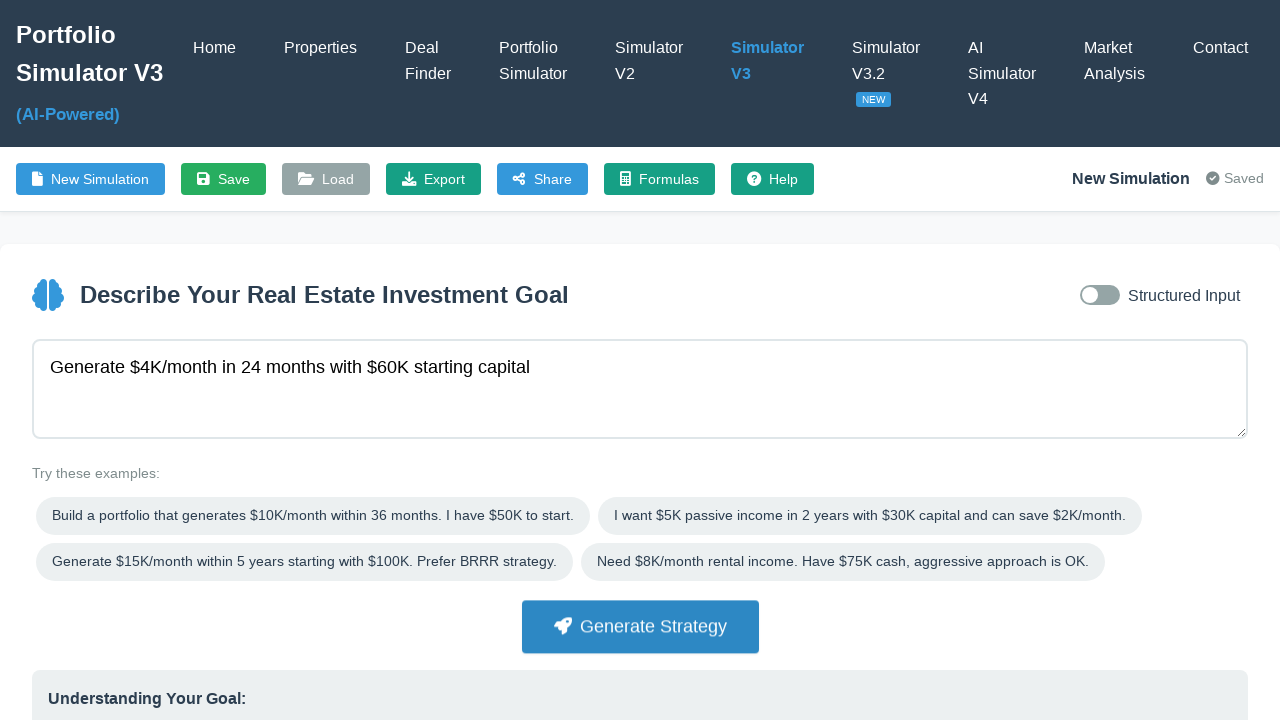

Strategy cards loaded on page
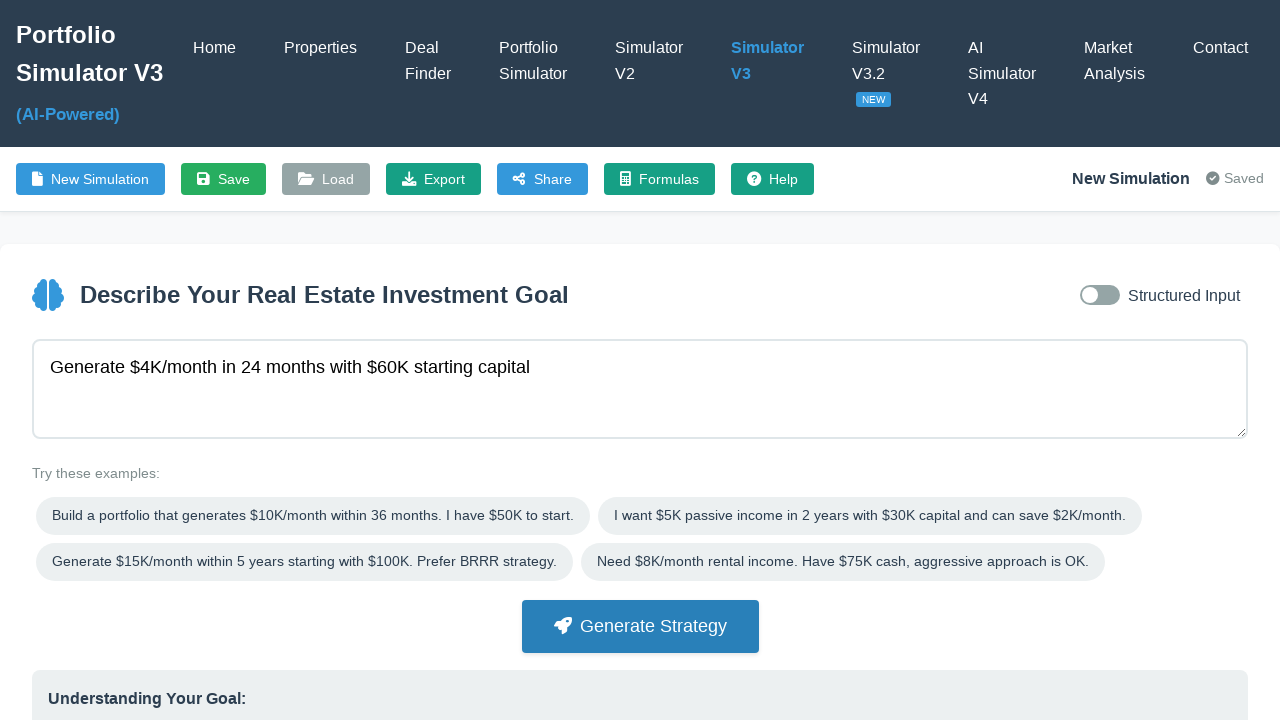

Selected first strategy card at (227, 505) on .strategy-card >> nth=0
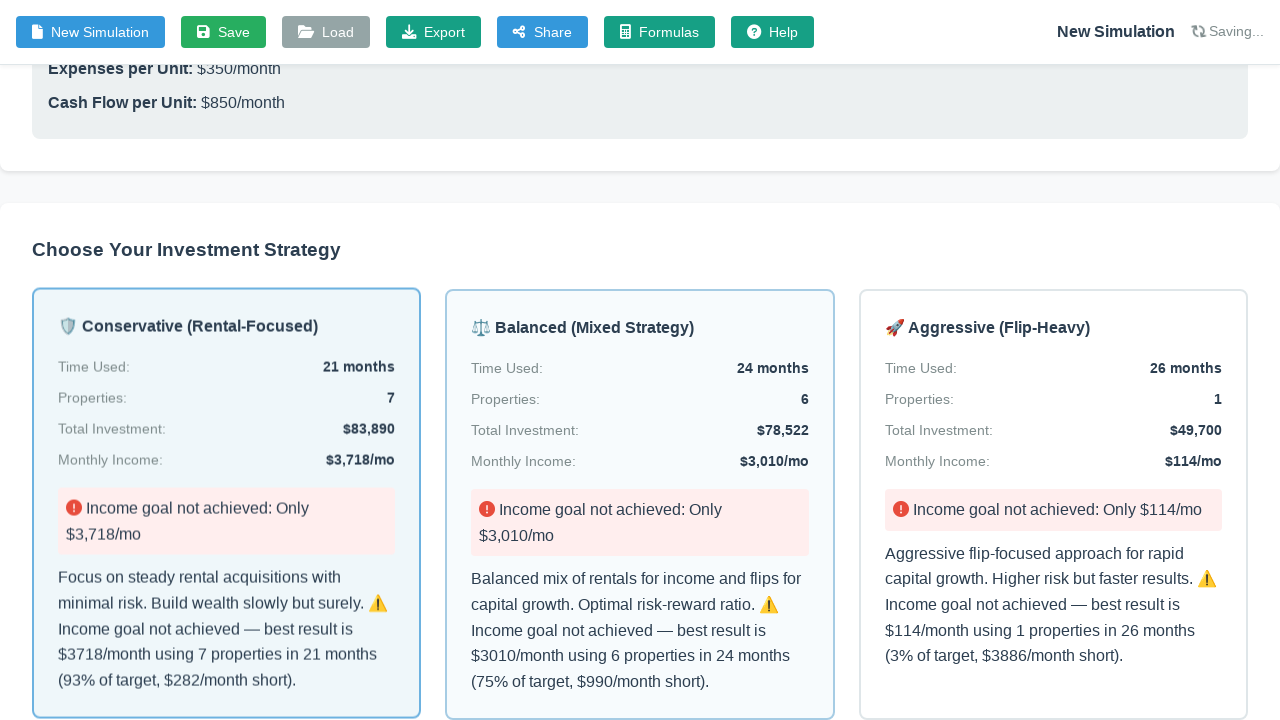

Timeline table populated with simulated properties
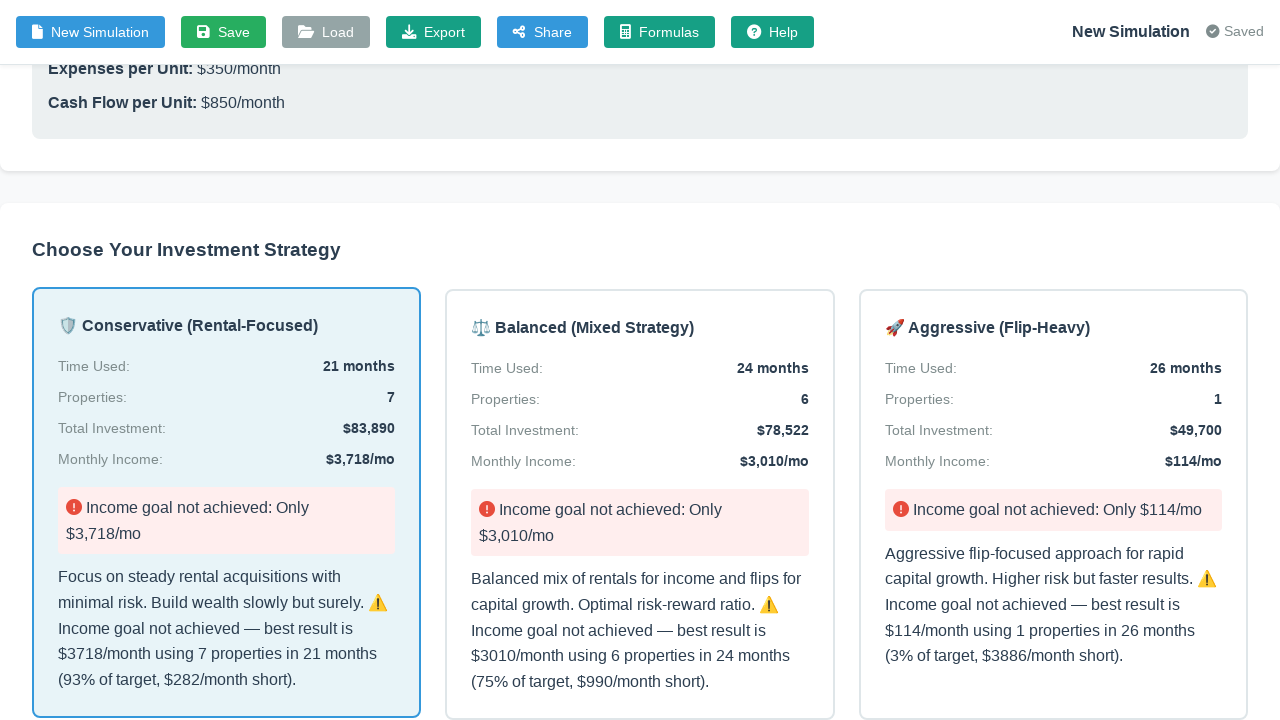

Enabled real listings checkbox at (58, 360) on #useRealListings
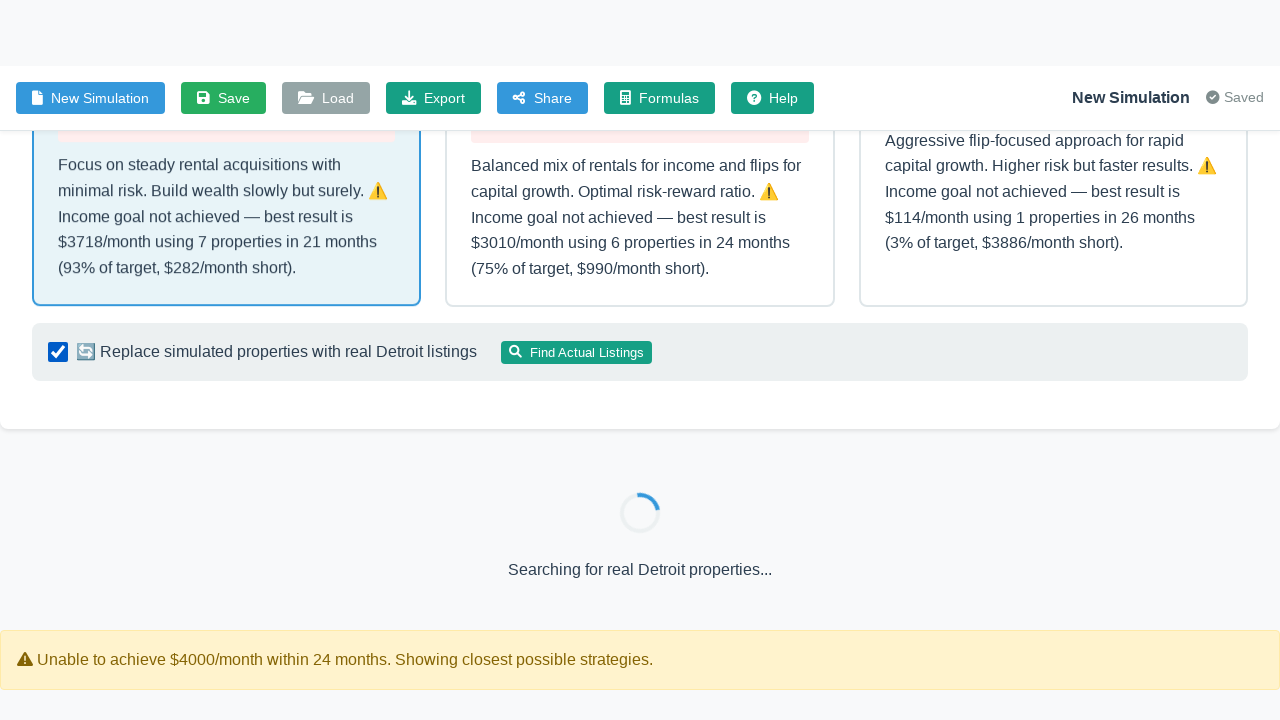

Clicked Find Actual Listings button at (576, 360) on button:has-text("Find Actual Listings")
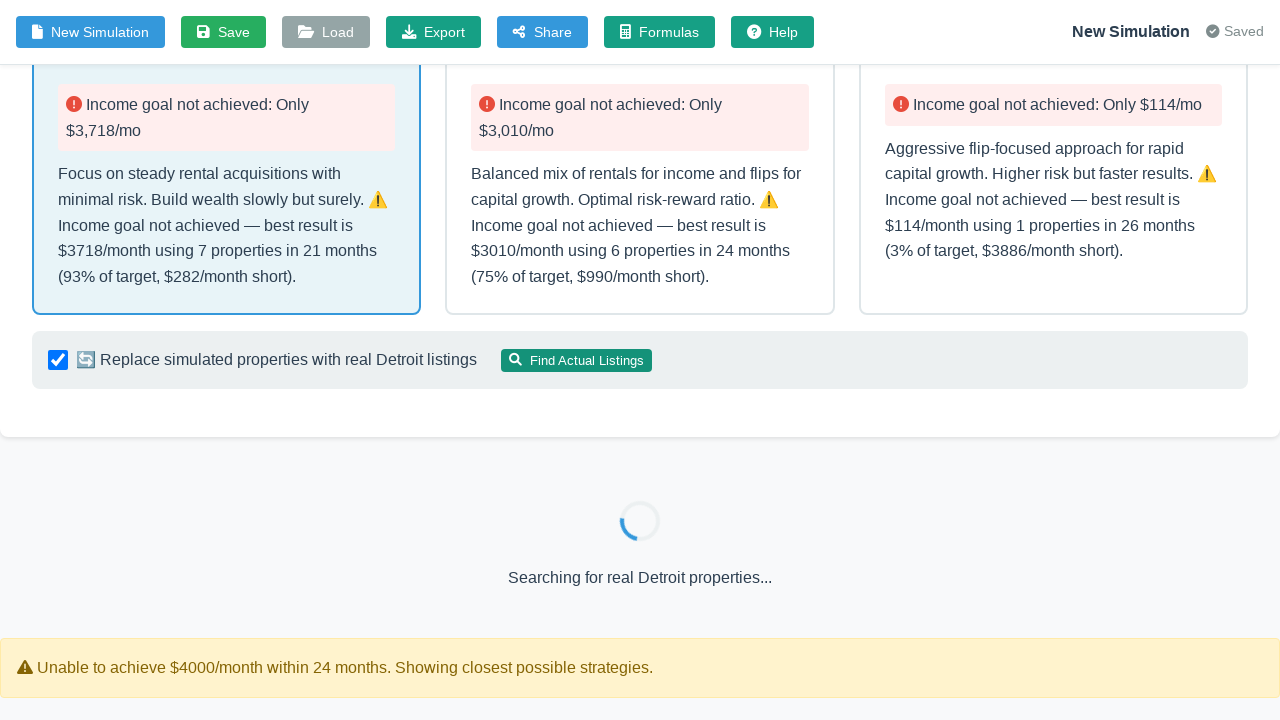

Waited 3 seconds for initial processing
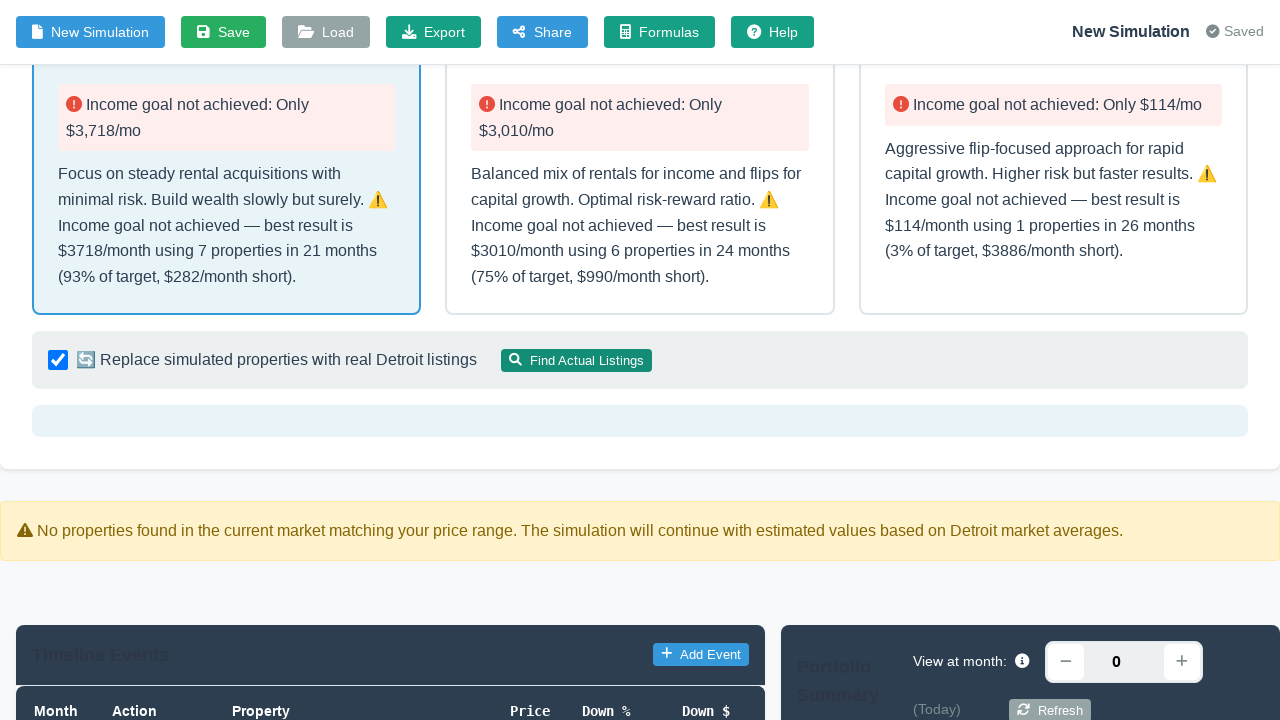

Loading state completed, real listings processed and timeline updated
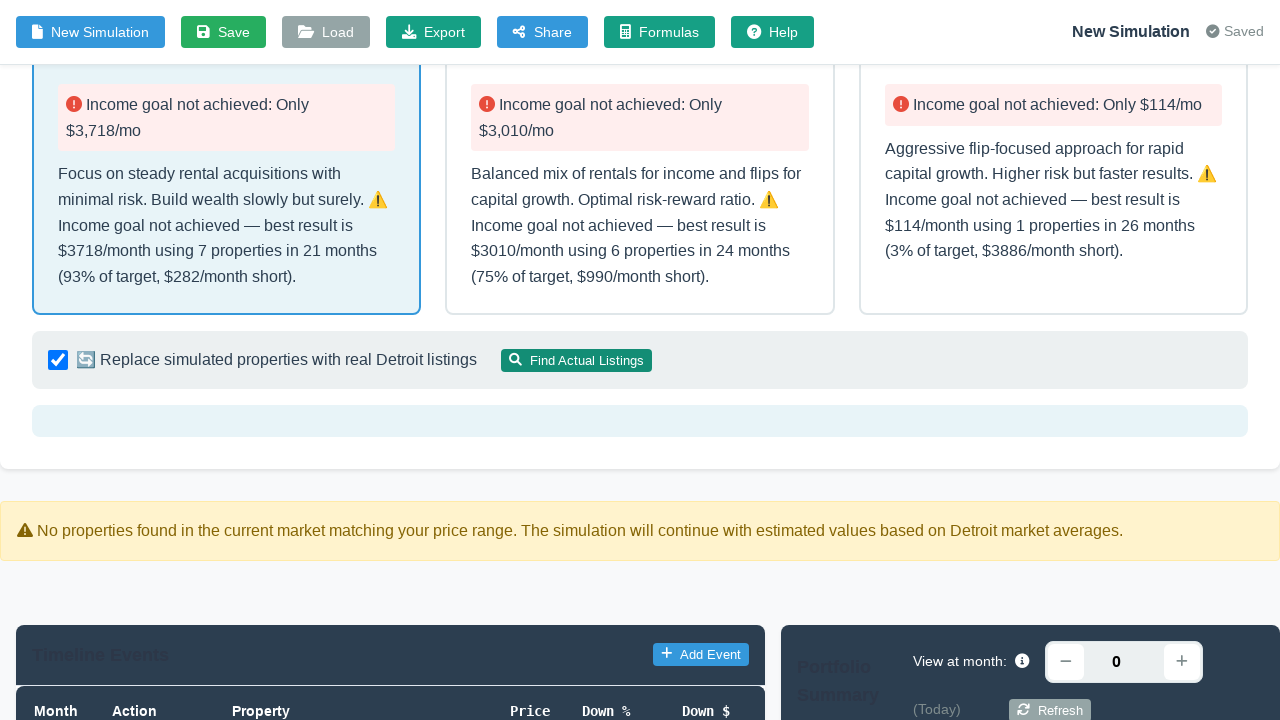

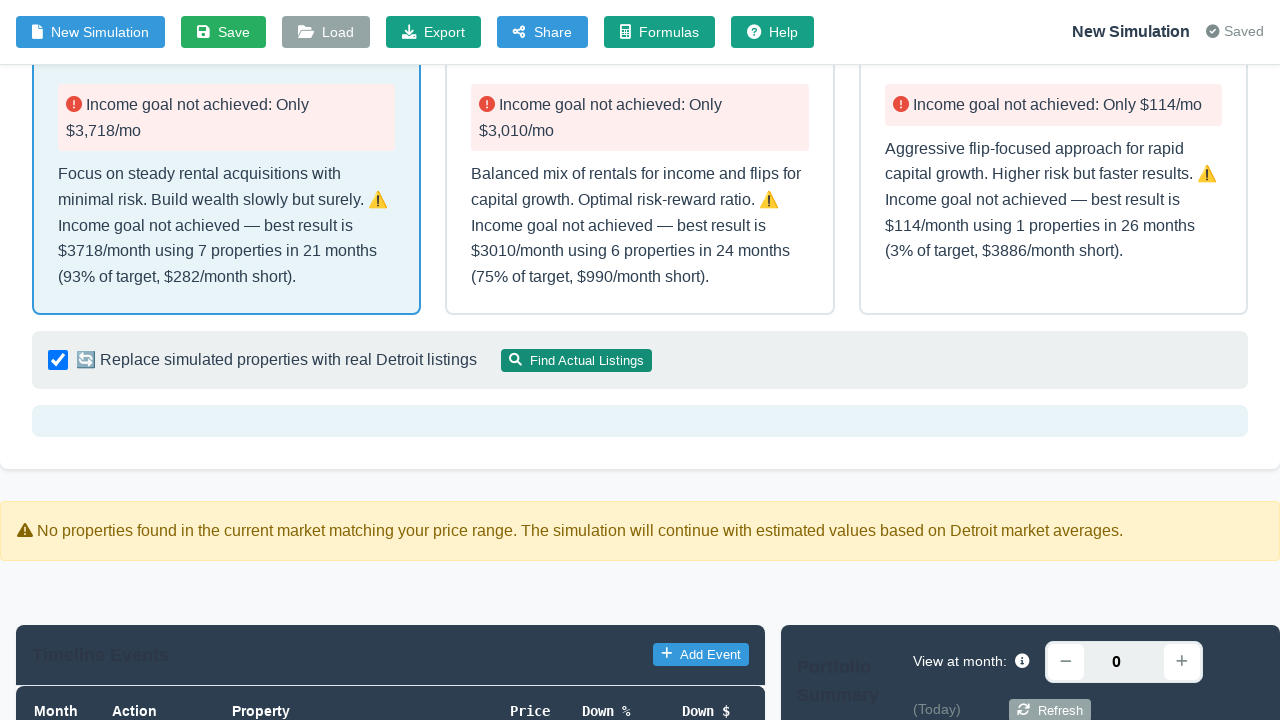